Tests JavaScript alert handling by entering text in a name field, triggering an alert, accepting it, then triggering a confirm dialog and dismissing it

Starting URL: https://rahulshettyacademy.com/AutomationPractice/

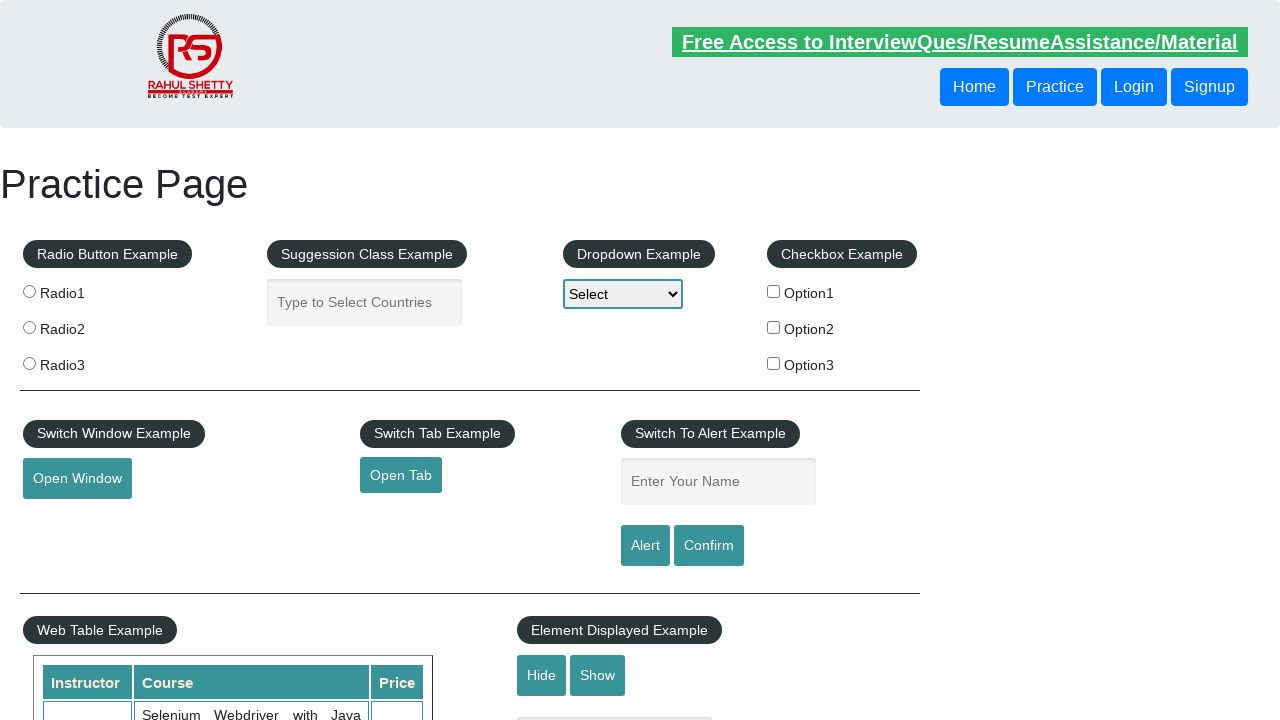

Filled name field with 'Rahul' on #name
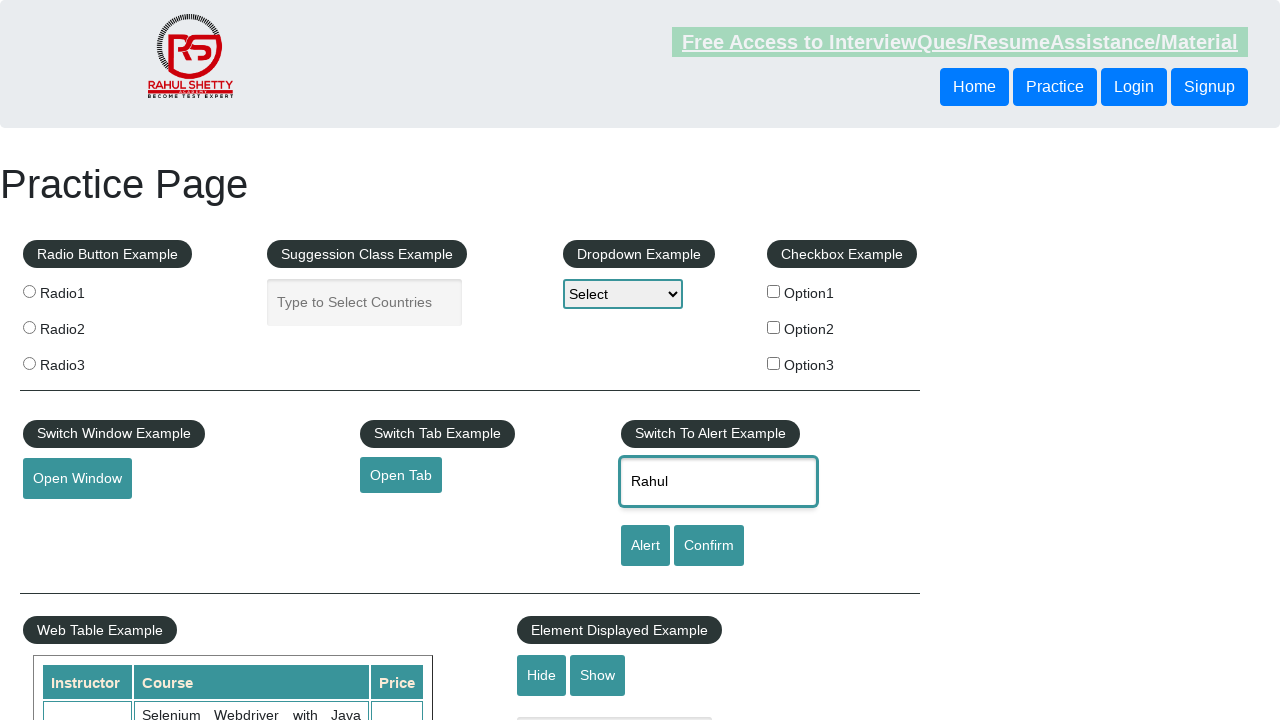

Clicked alert button to trigger JavaScript alert at (645, 546) on #alertbtn
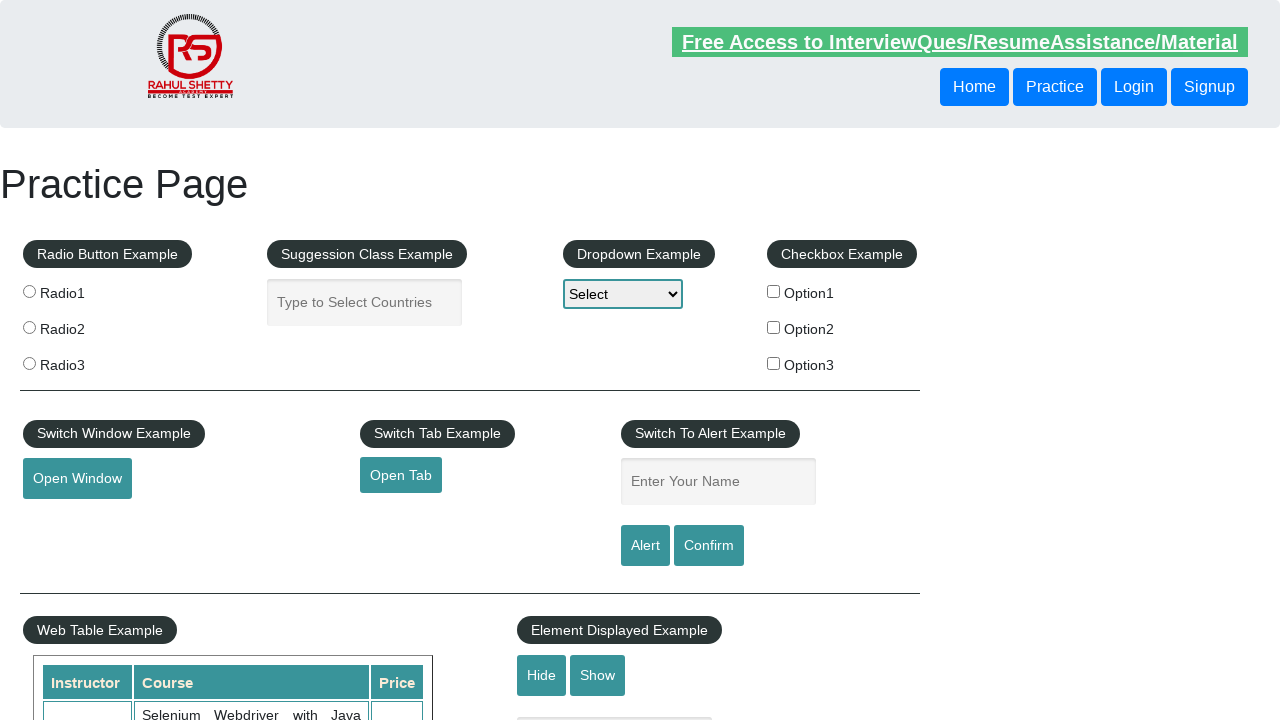

Accepted JavaScript alert dialog
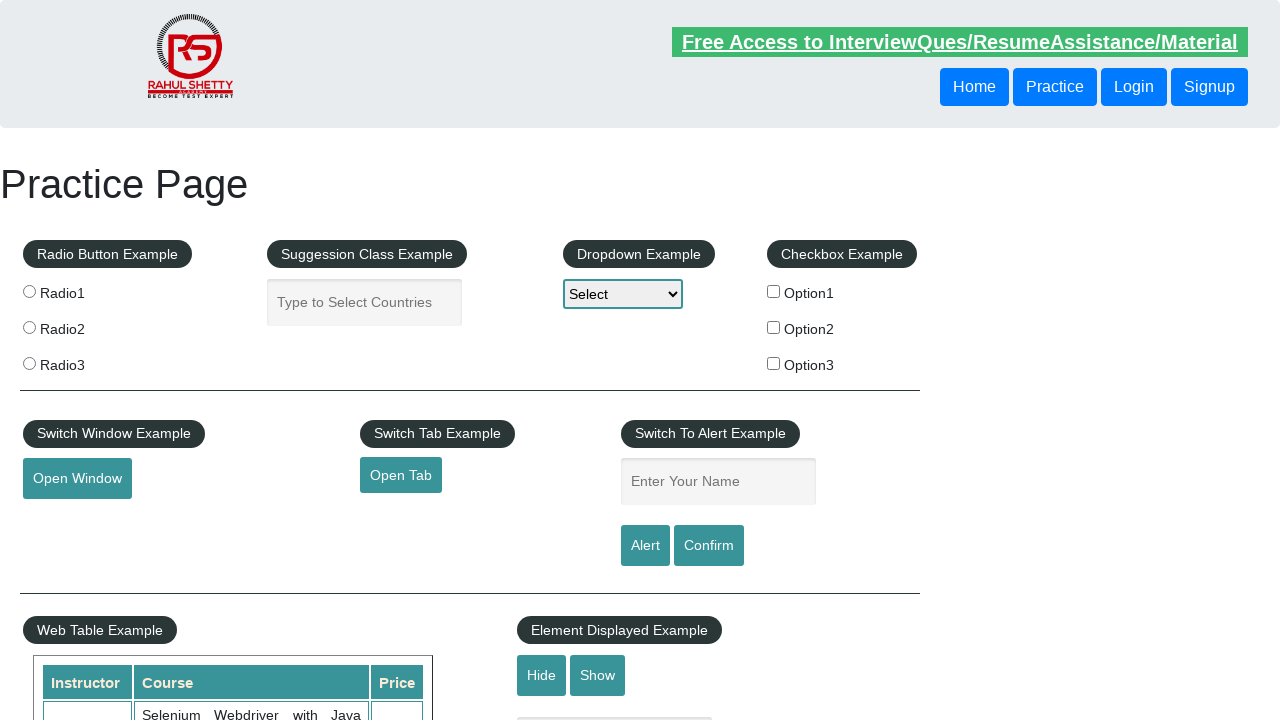

Clicked confirm button to trigger confirm dialog at (709, 546) on #confirmbtn
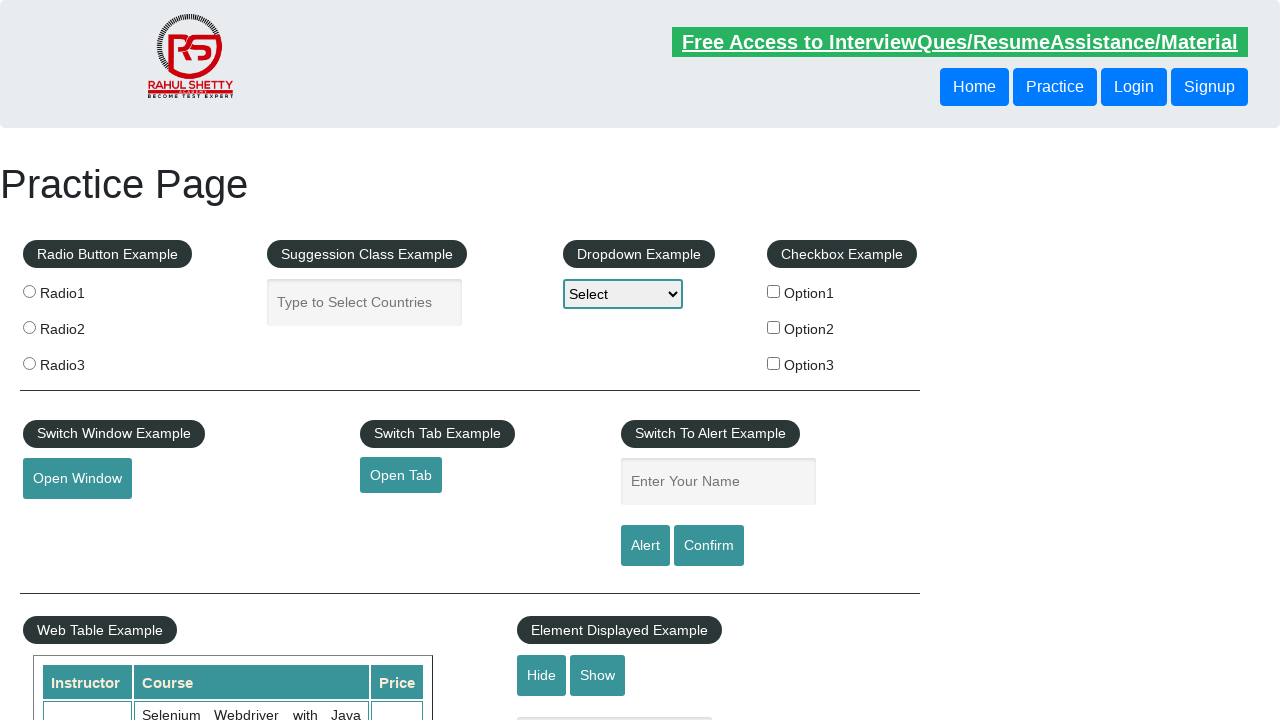

Set up dialog handler to dismiss confirm dialogs
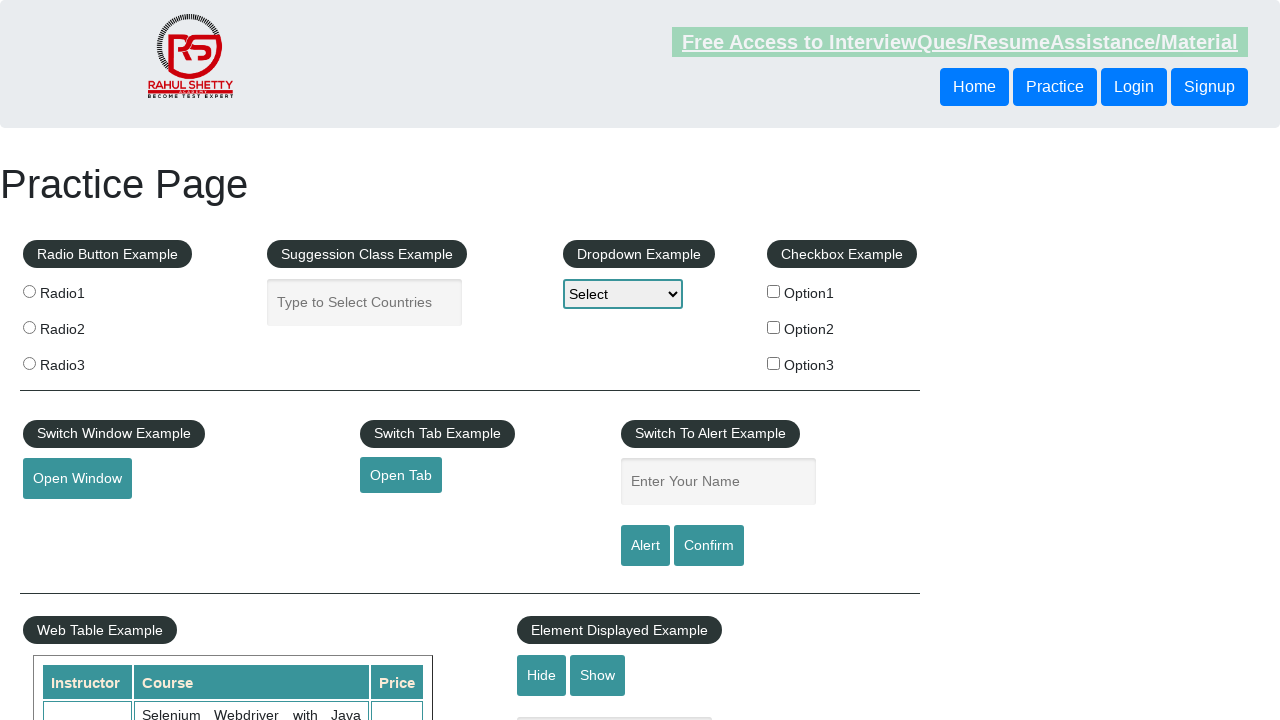

Clicked confirm button and dismissed the dialog at (709, 546) on #confirmbtn
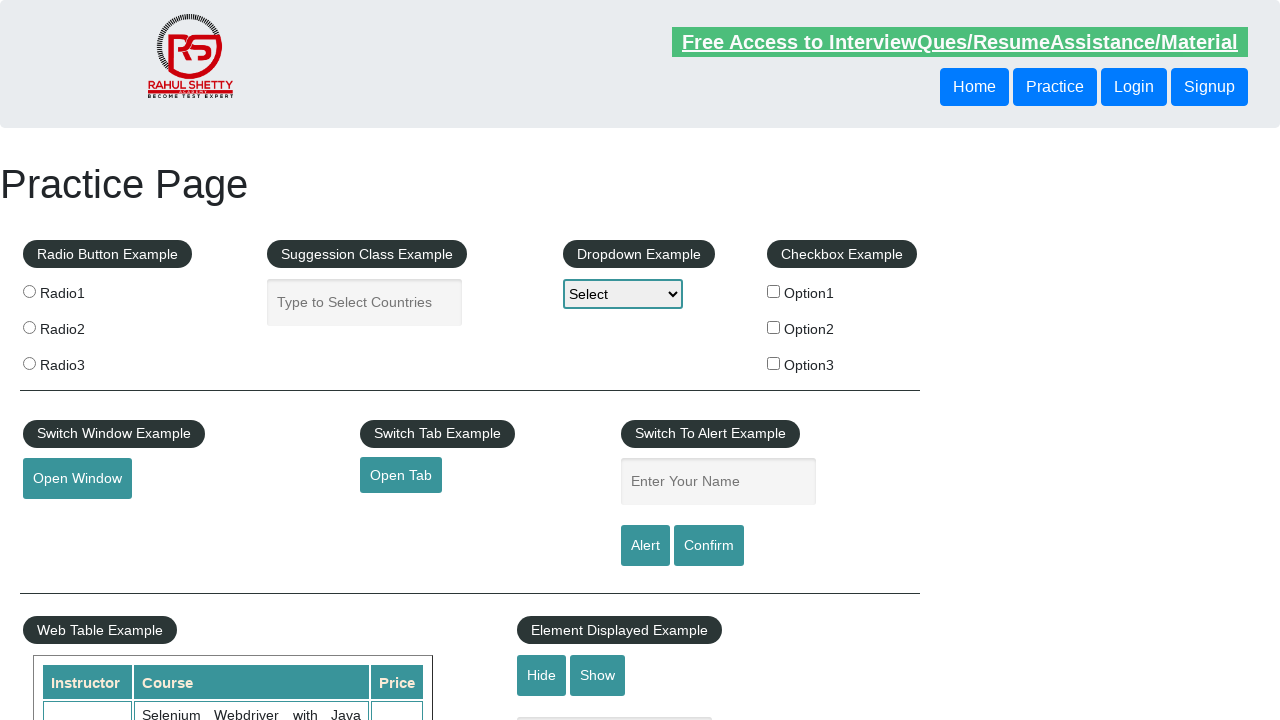

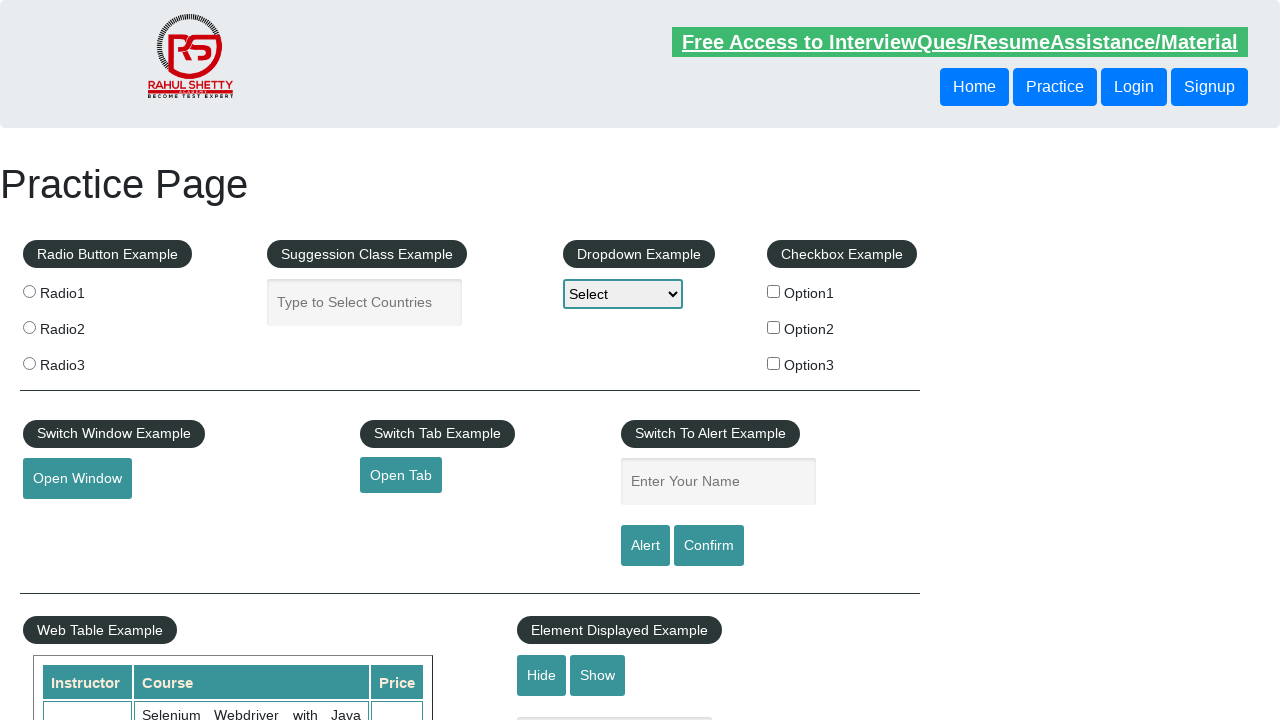